Tests entering a valid email address and verifying it displays in the output after submission

Starting URL: https://demoqa.com/elements

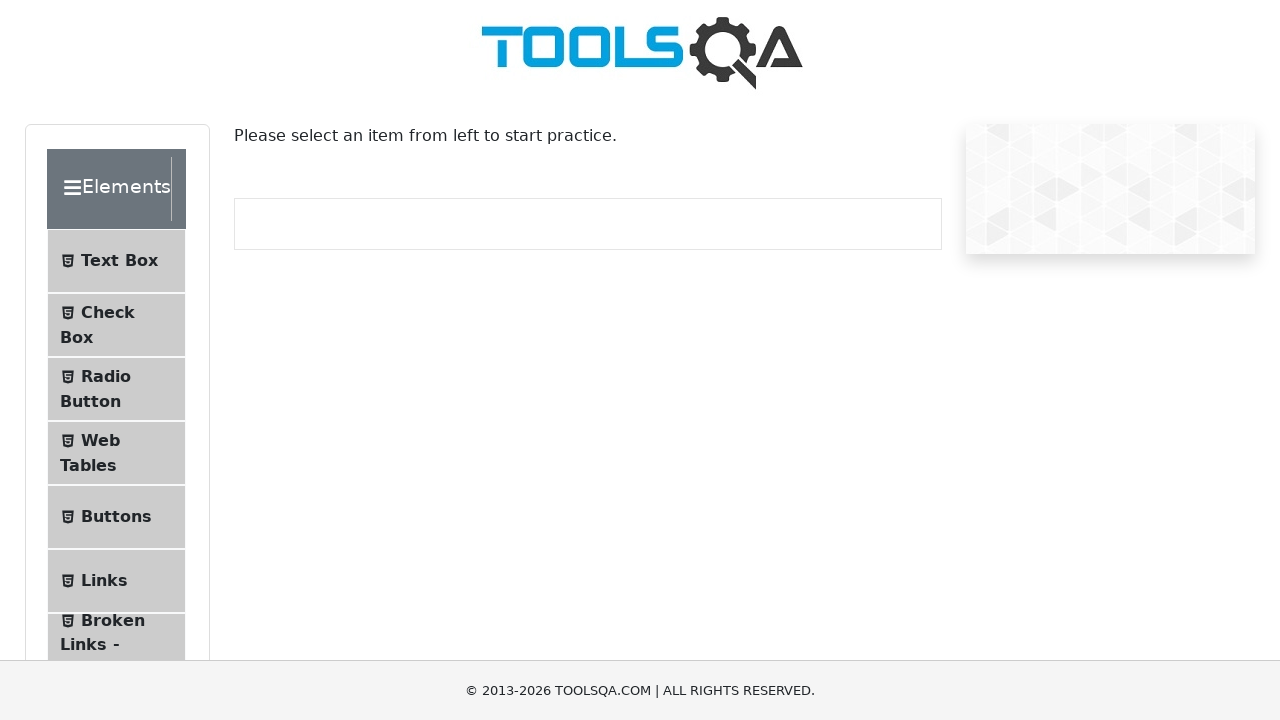

Clicked on Text Box menu item at (119, 261) on internal:text="Text Box"i
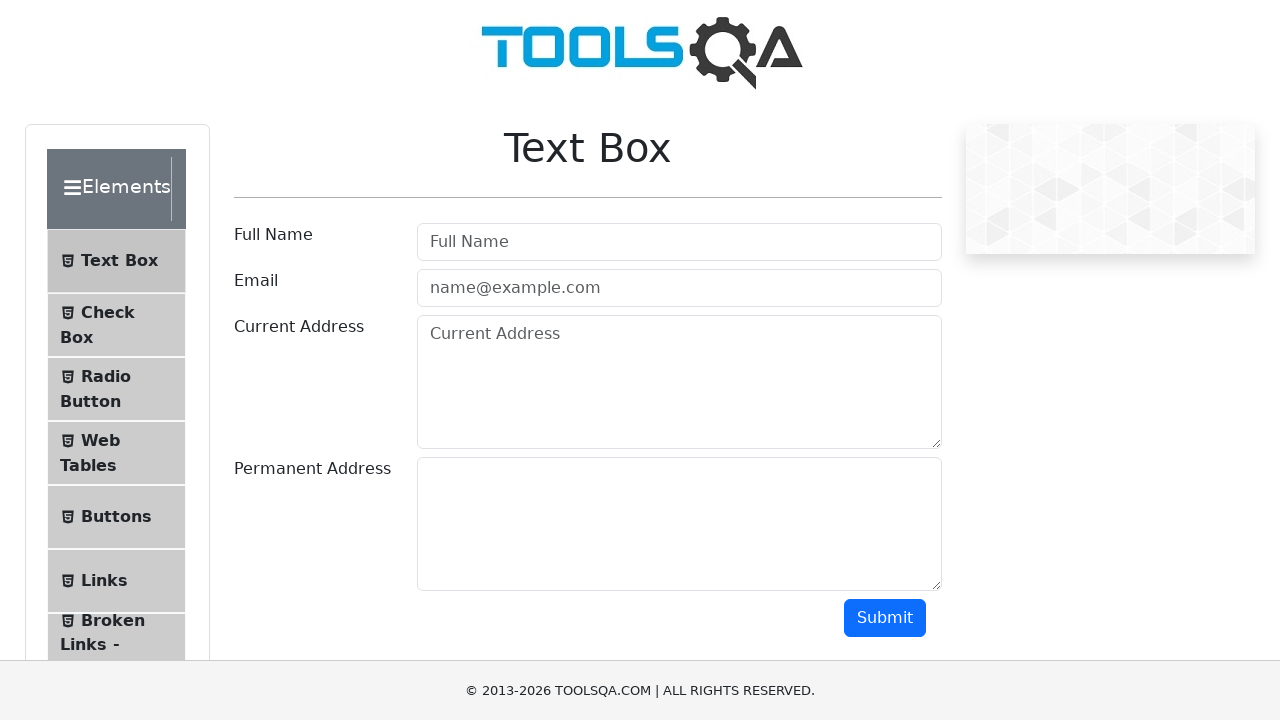

Text Box page loaded successfully
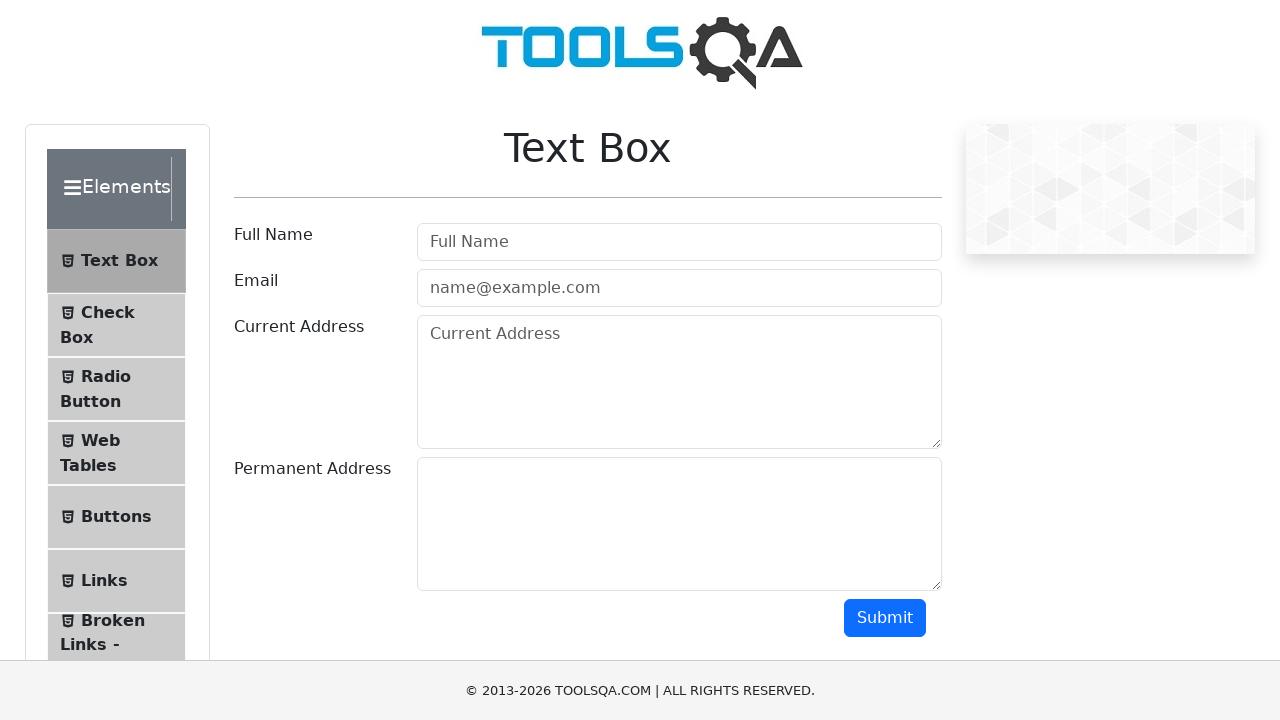

Filled email field with 'ABC@gmail.com' on internal:attr=[placeholder="name@example.com"i]
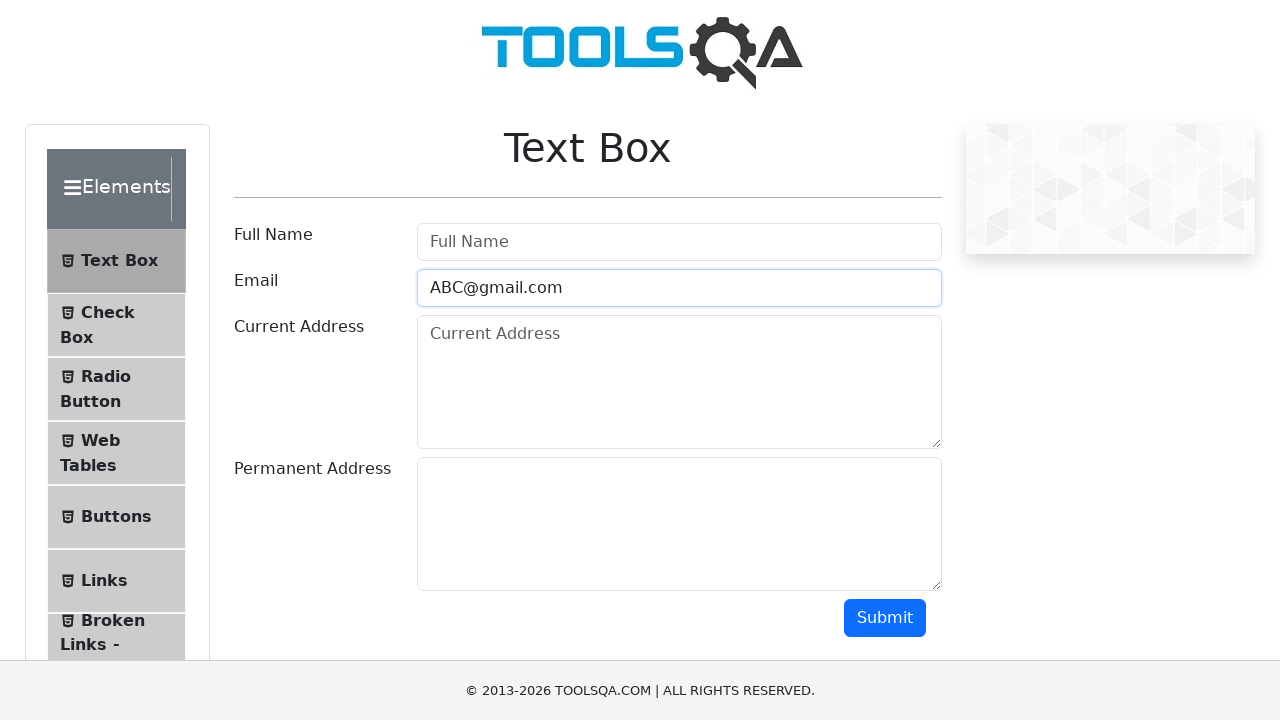

Clicked Submit button at (885, 618) on internal:role=button[name="Submit"i]
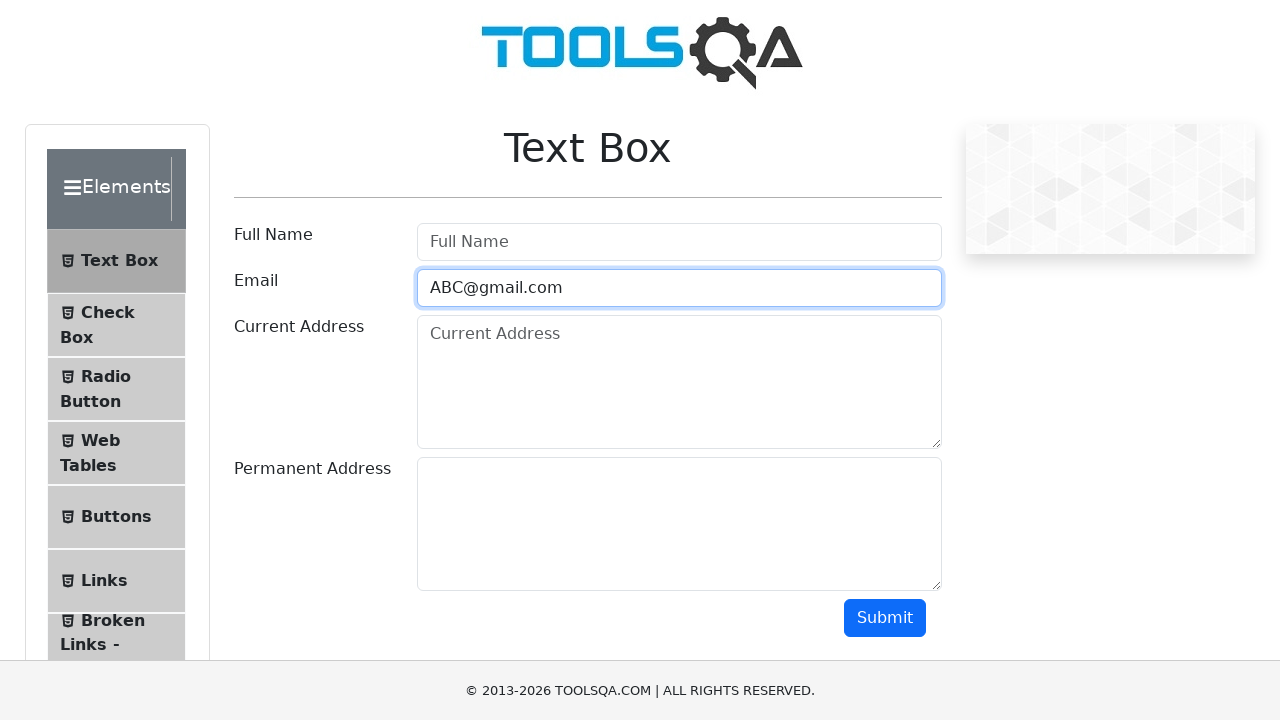

Verified email output 'Email:ABC@gmail.com' is visible after submission
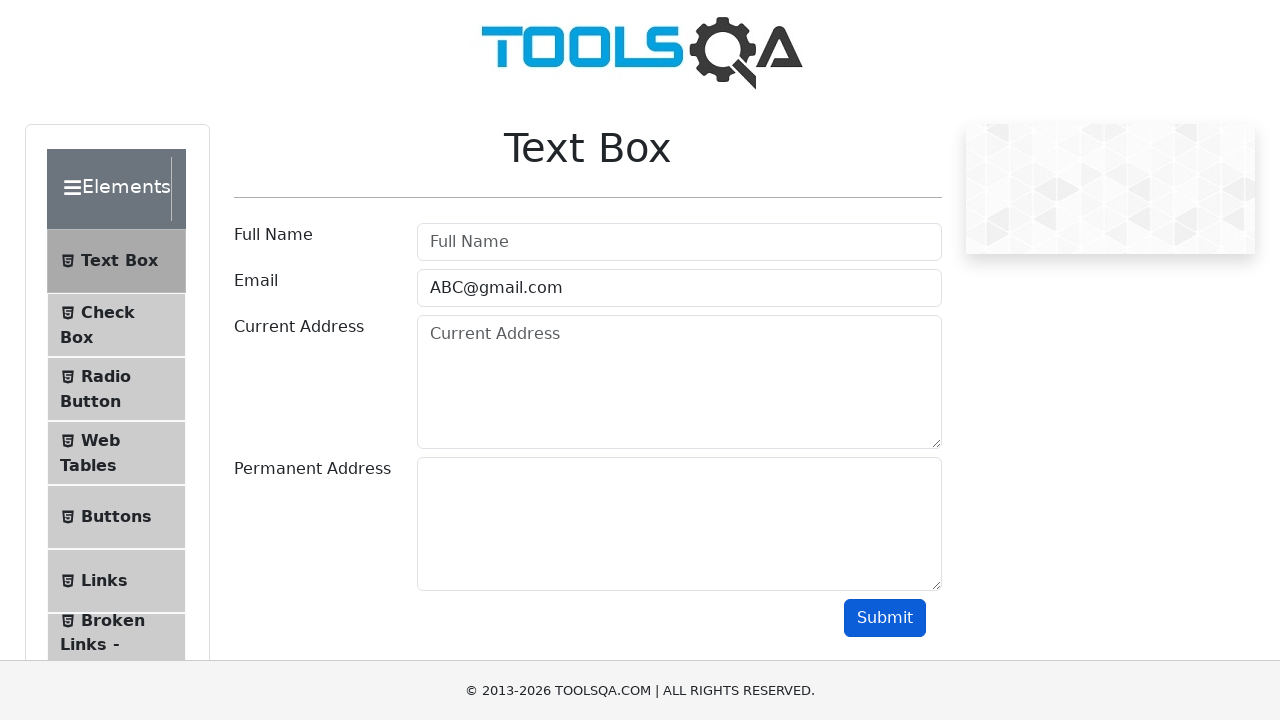

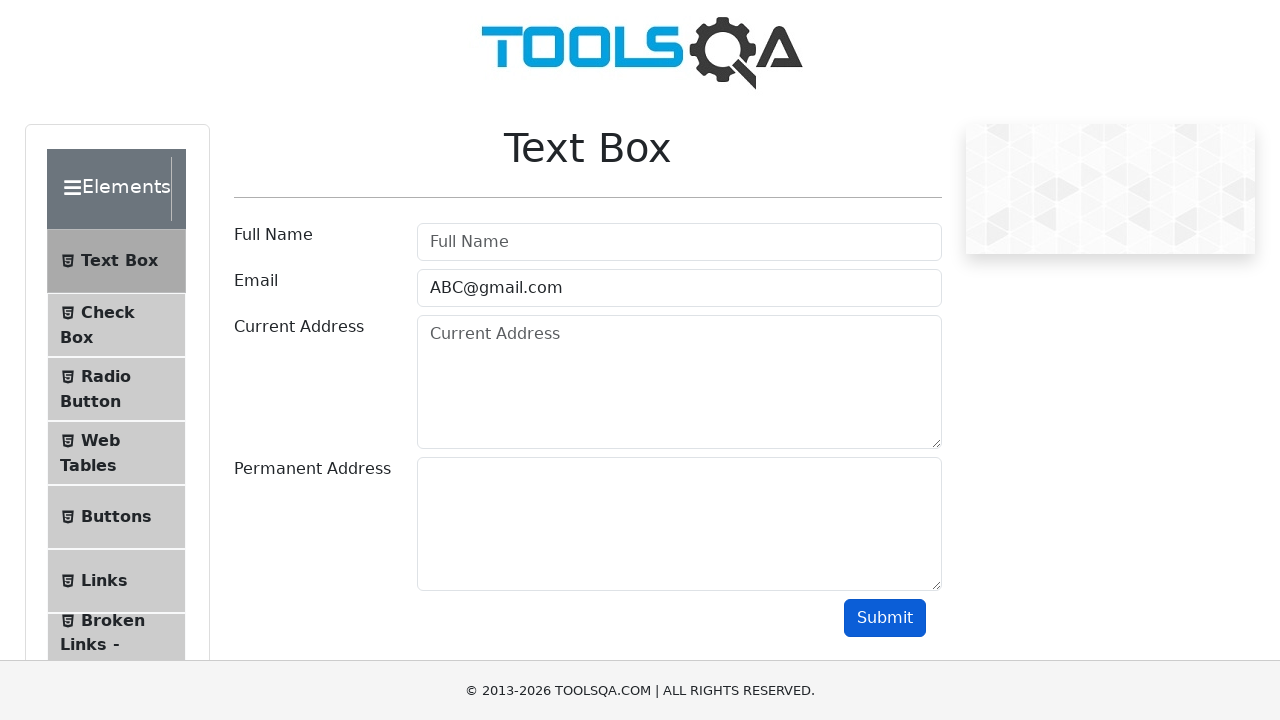